Tests browser window/tab switching by clicking a link that opens a new tab, switching to that tab, and clicking another link on the new tab.

Starting URL: https://www.rahulshettyacademy.com/AutomationPractice/

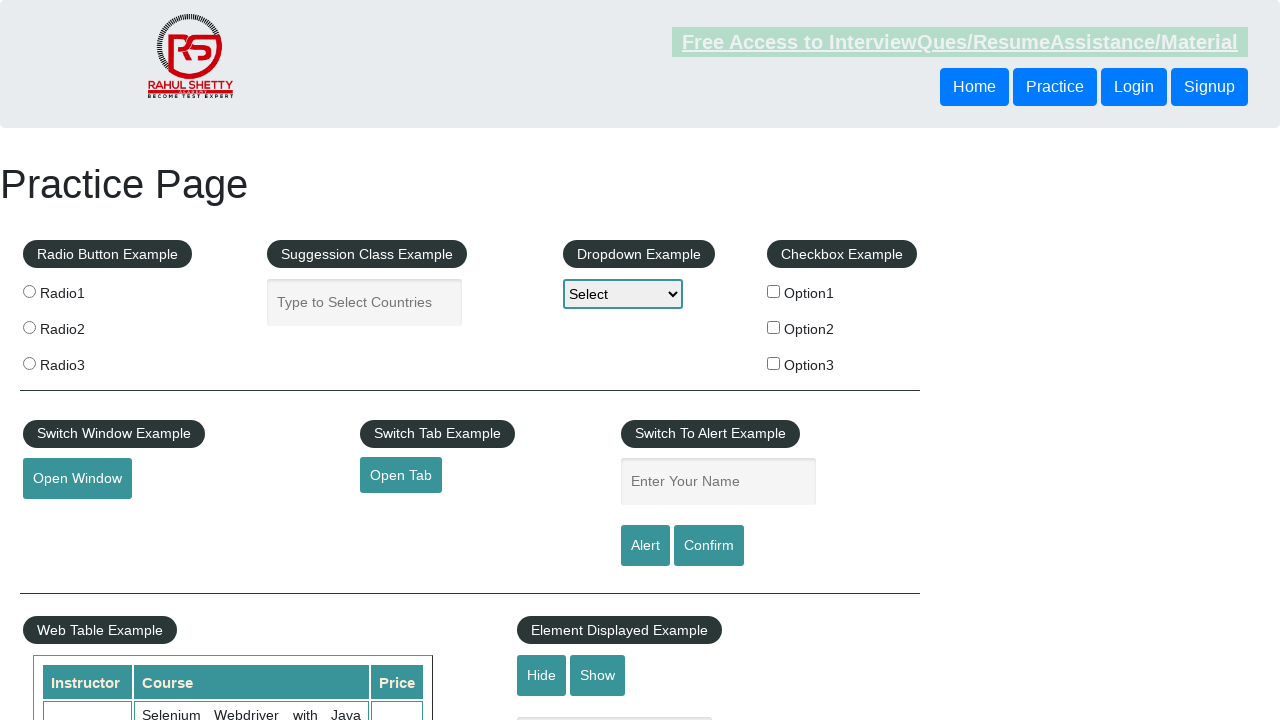

Clicked 'Open Tab' link to open a new tab at (401, 475) on text=Open Tab
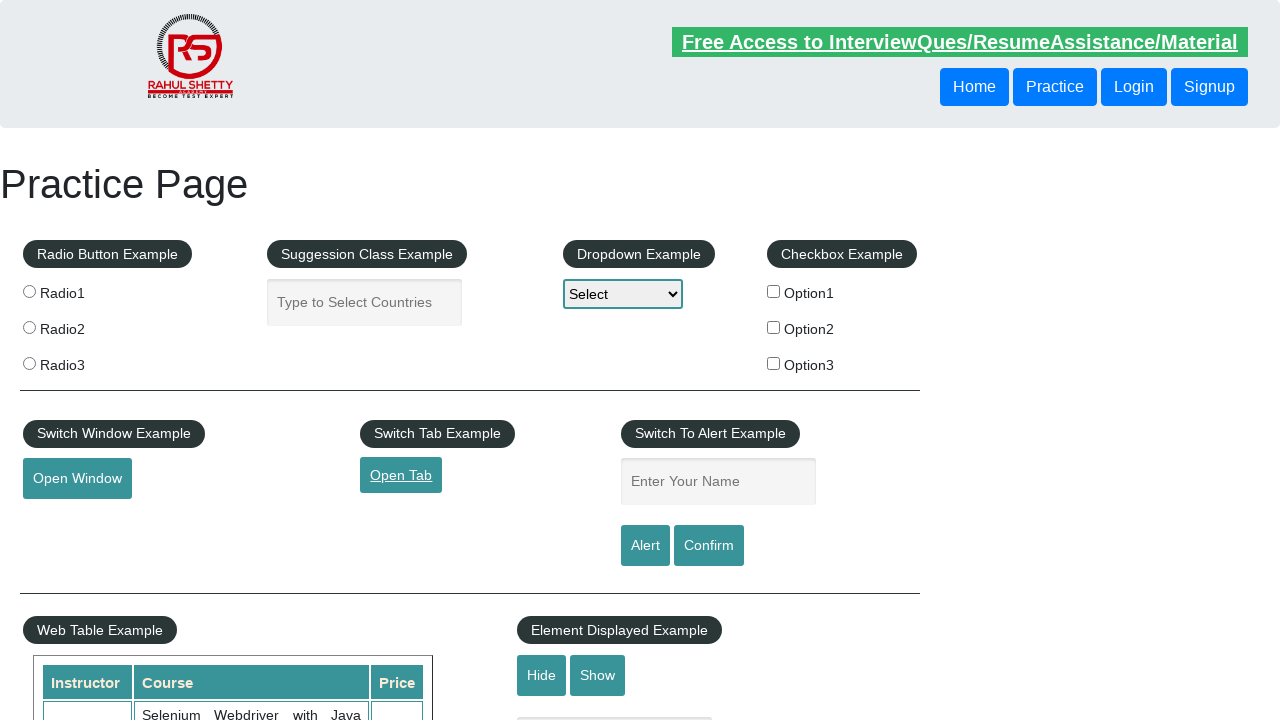

Captured the newly opened tab/page
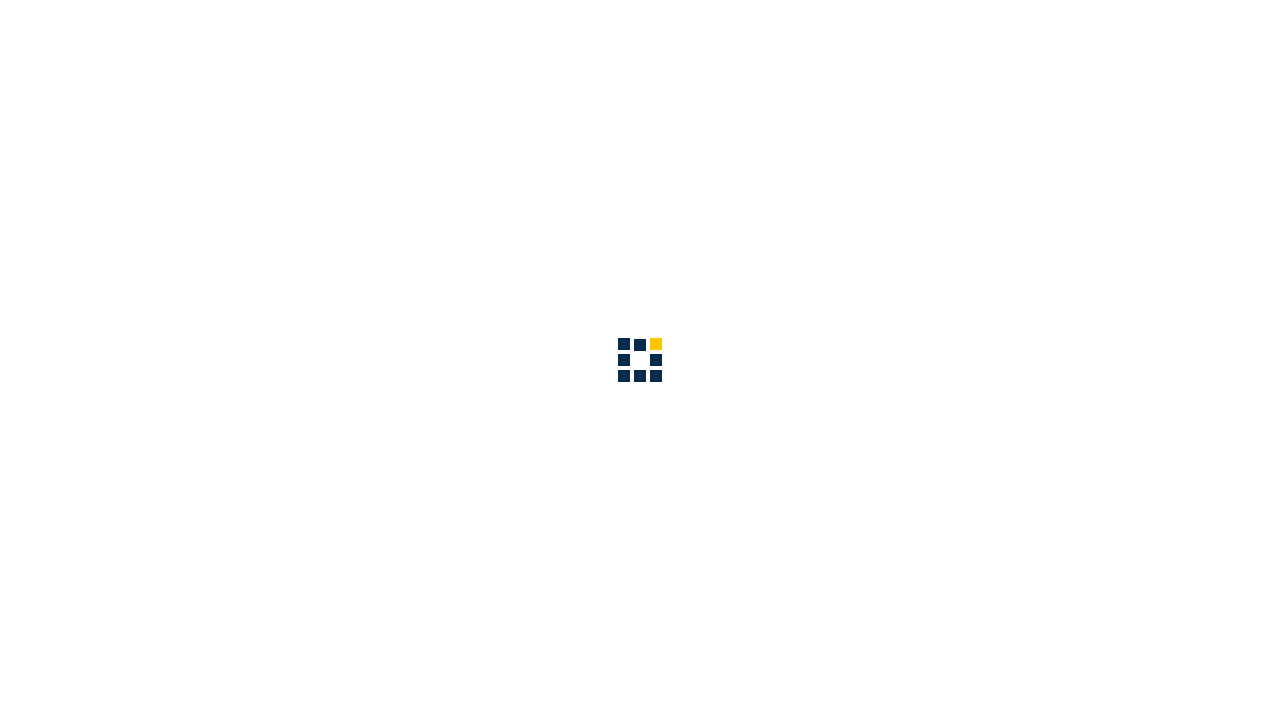

New tab finished loading
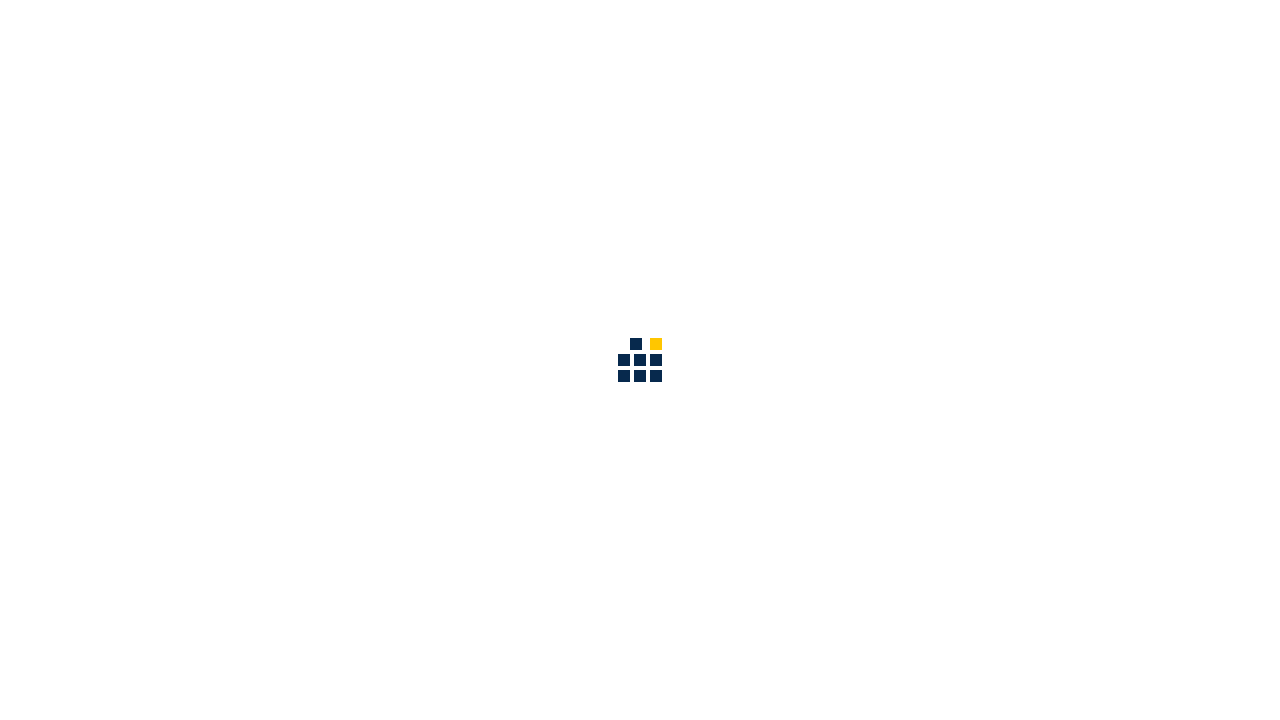

Clicked 'Access all our Courses' link on the new tab at (1092, 26) on text=Access all our Courses
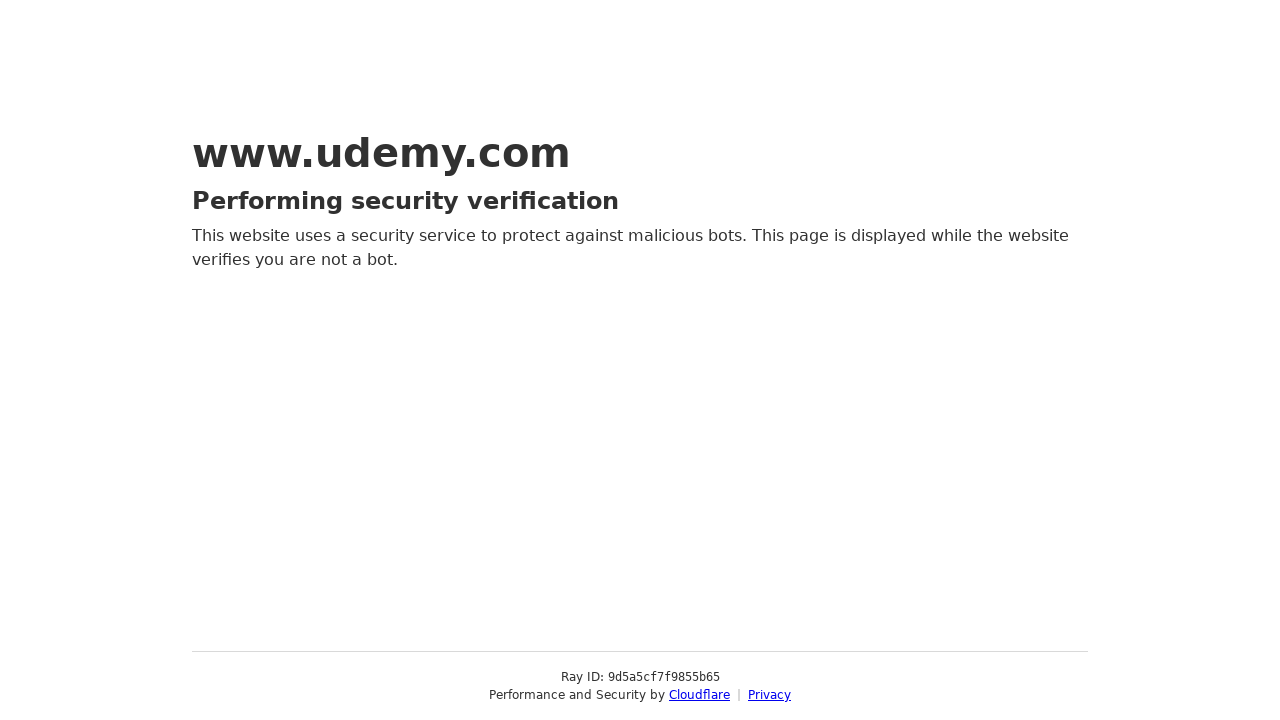

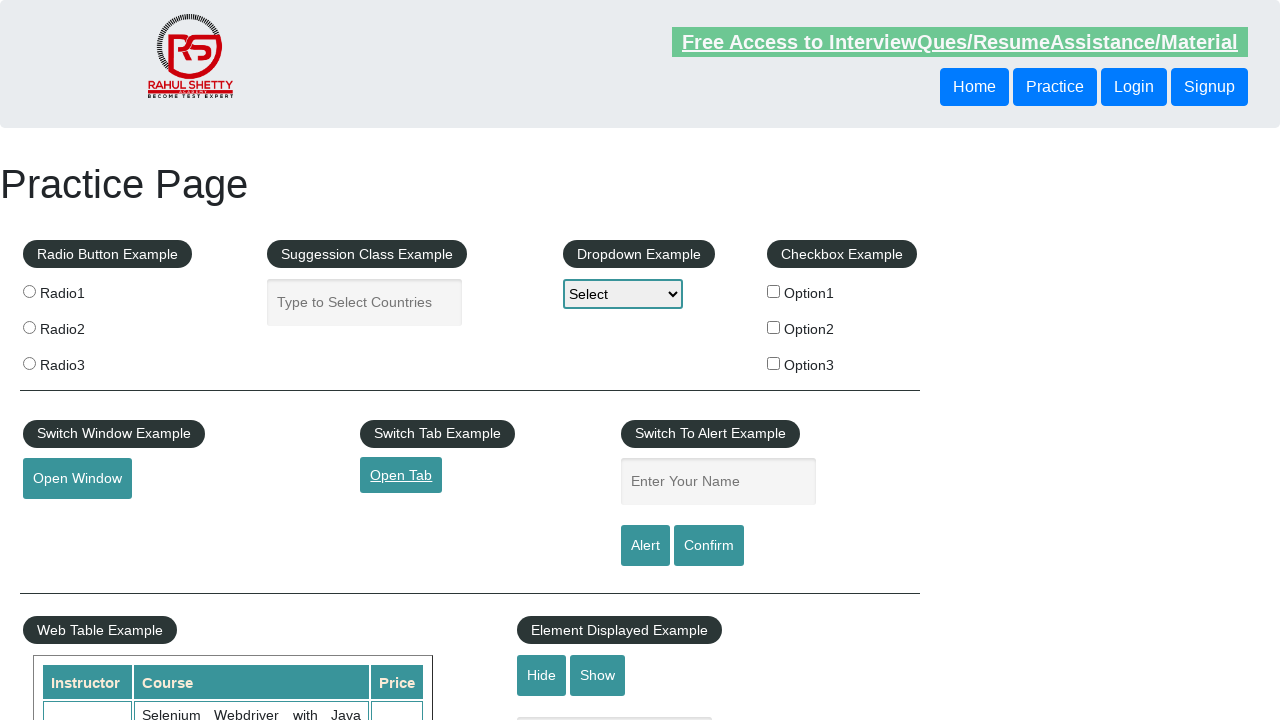